Tests navigation by clicking Special Hot link, then clicking Home menu to return to the homepage

Starting URL: https://ecommerce-playground.lambdatest.io/

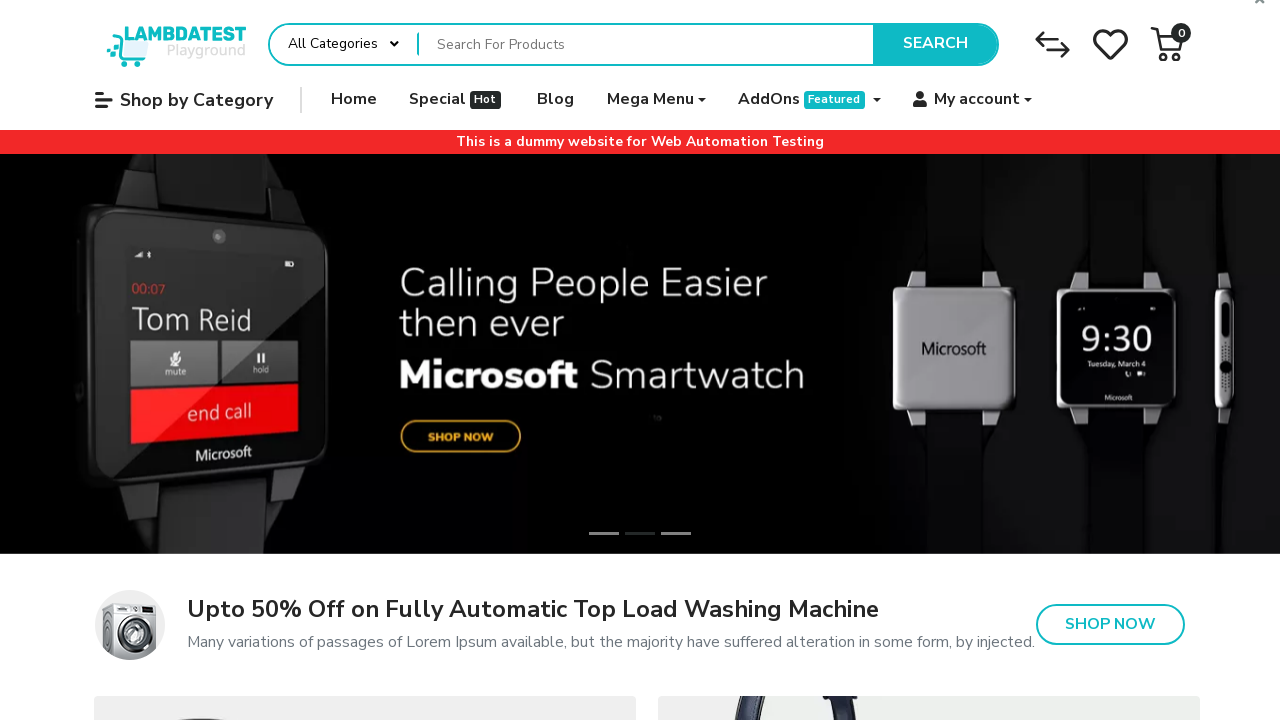

Clicked Special Hot link at (457, 100) on internal:role=link[name="Special Hot"s]
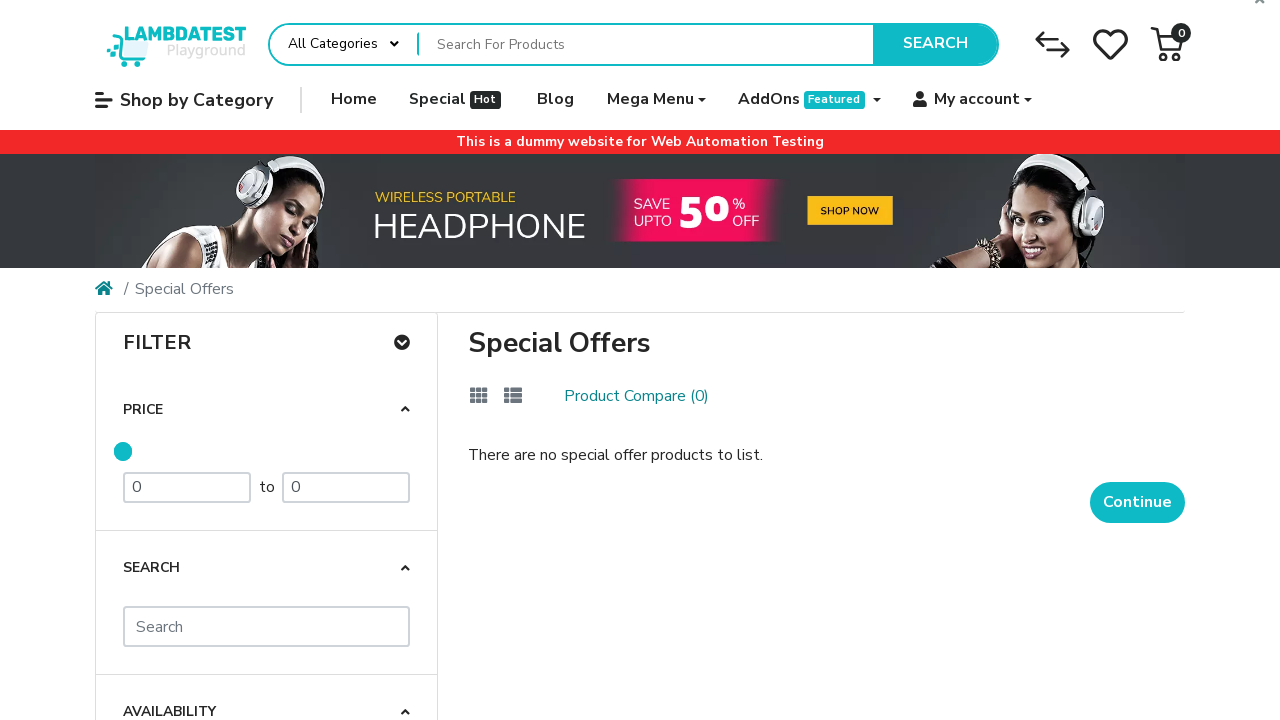

Navigated to Special Hot products page
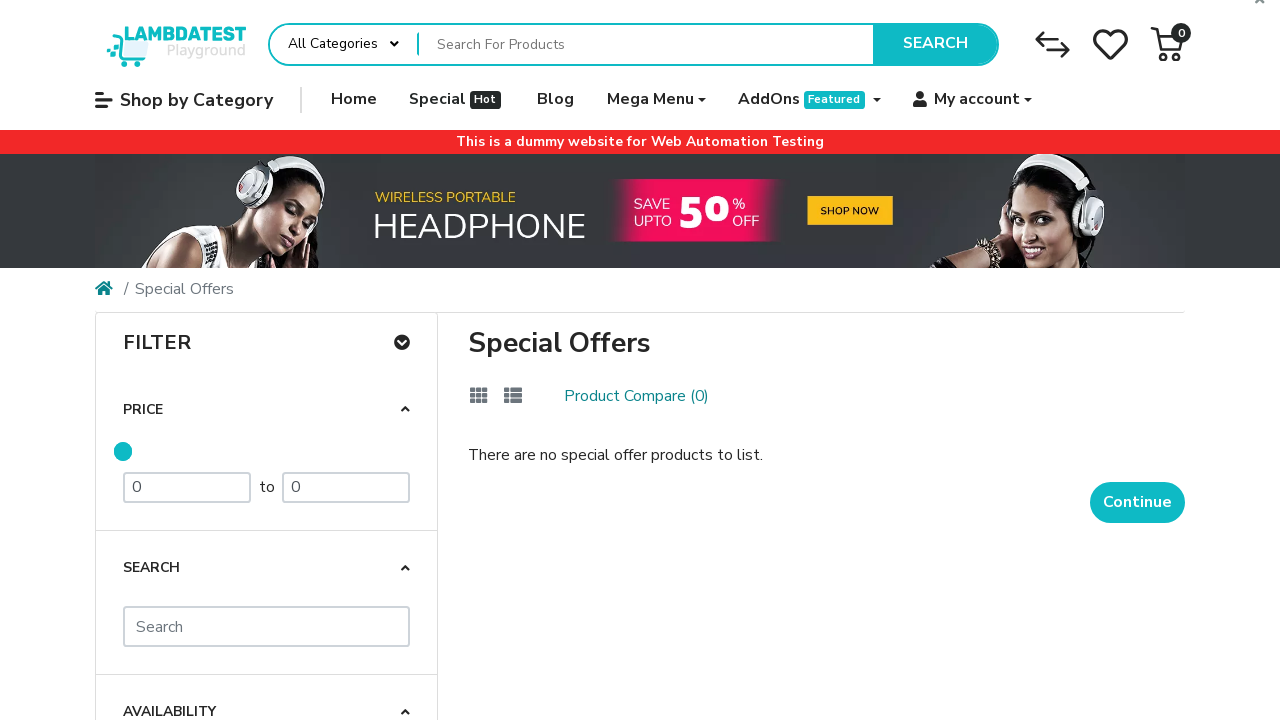

Clicked Home link in navigation menu at (354, 100) on #widget-navbar-217834 >> internal:role=link[name="Home"i]
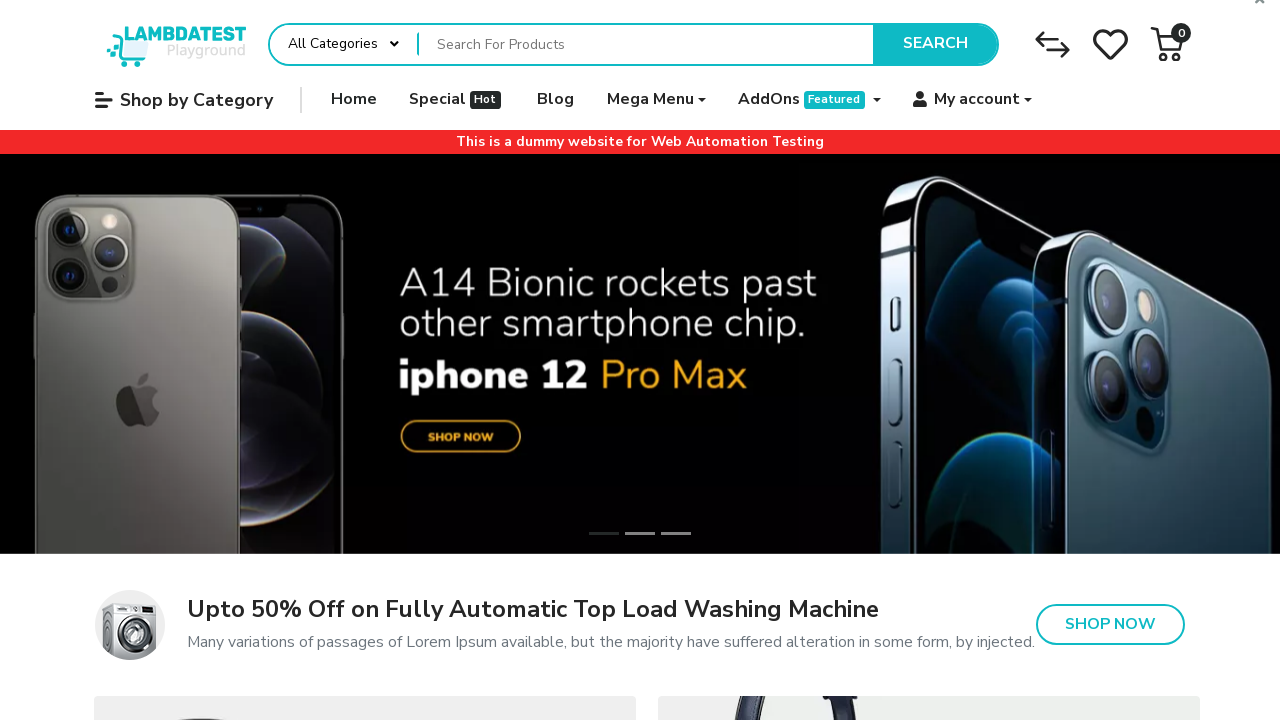

Successfully returned to homepage
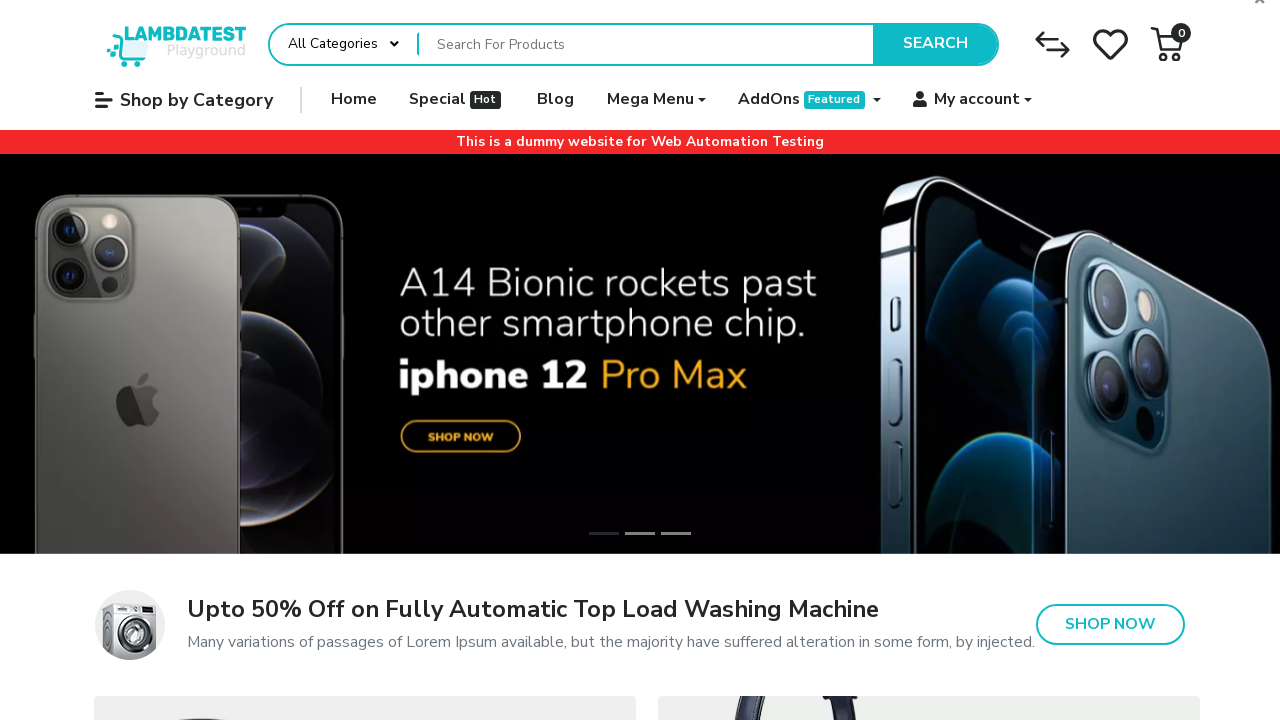

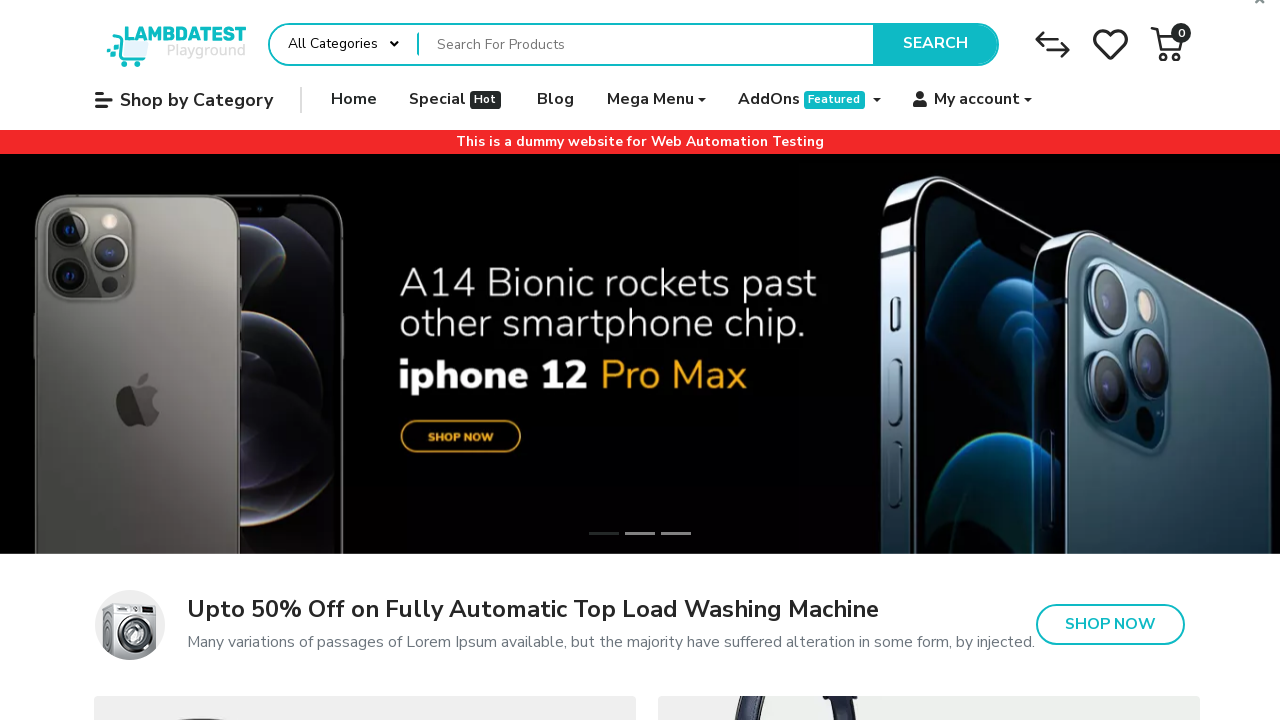